Tests that edits are saved when the edit field loses focus (blur event).

Starting URL: https://demo.playwright.dev/todomvc

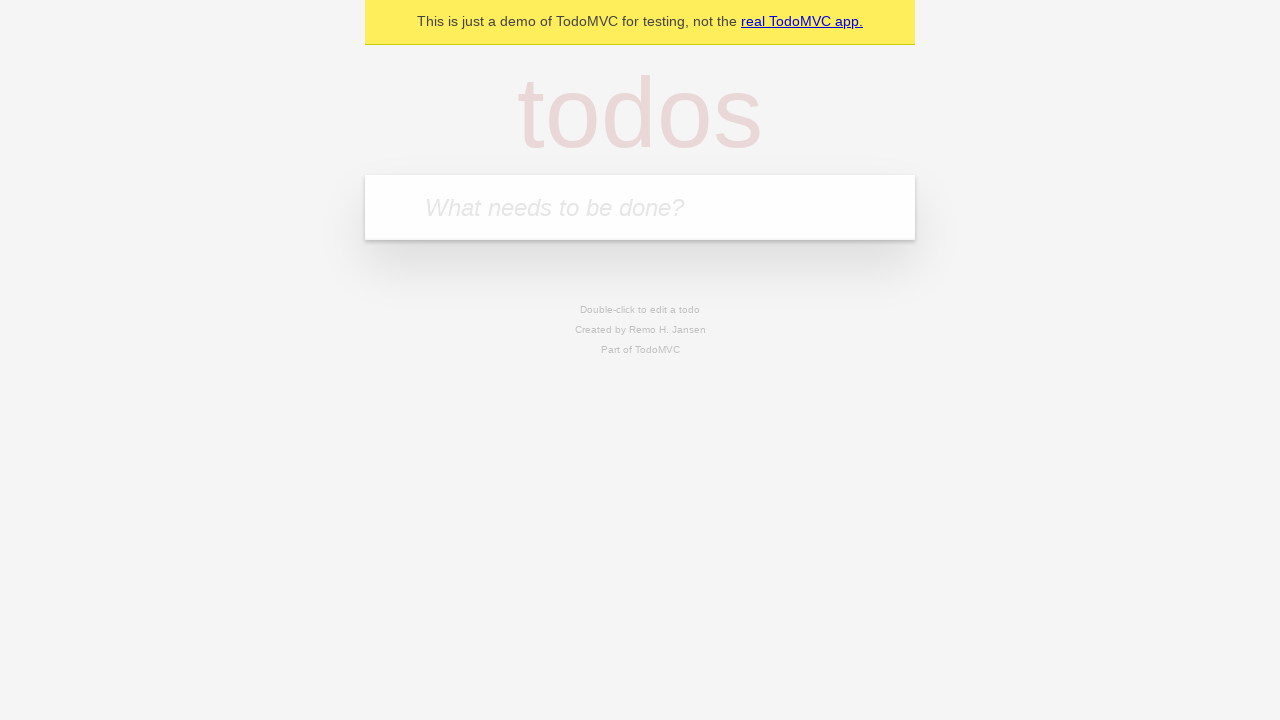

Filled first todo input with 'buy some cheese' on .new-todo
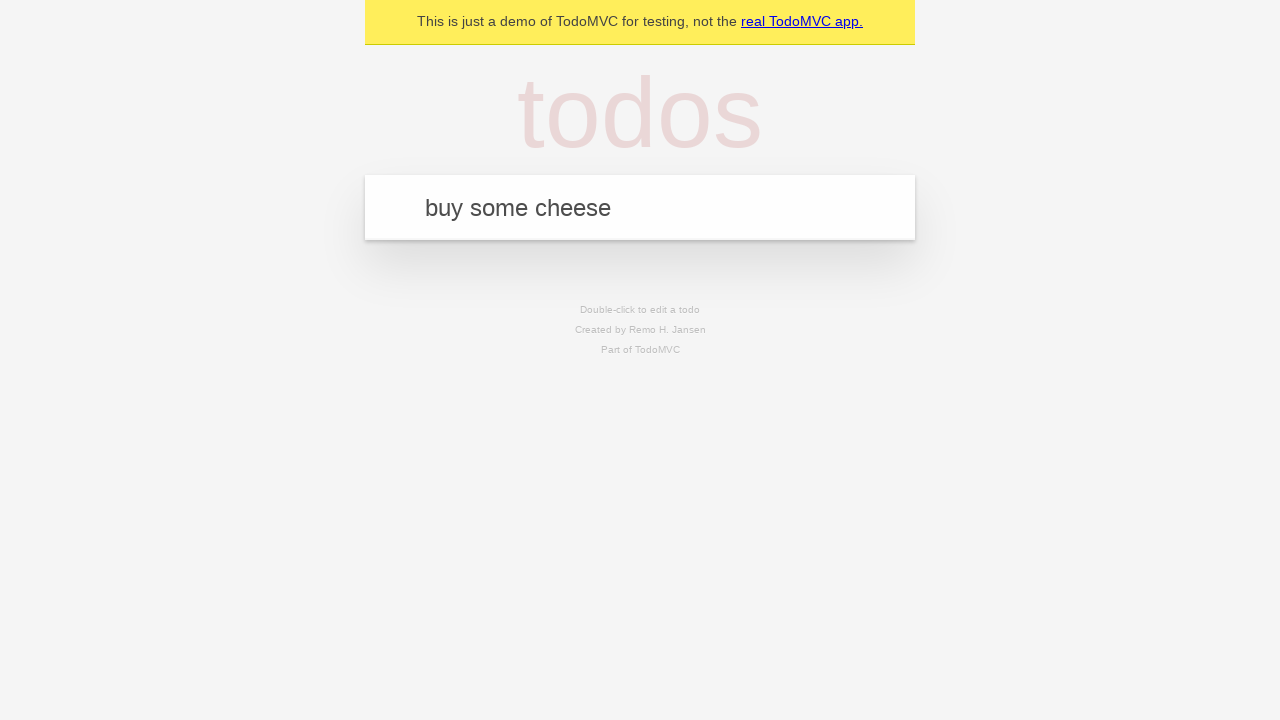

Pressed Enter to create first todo on .new-todo
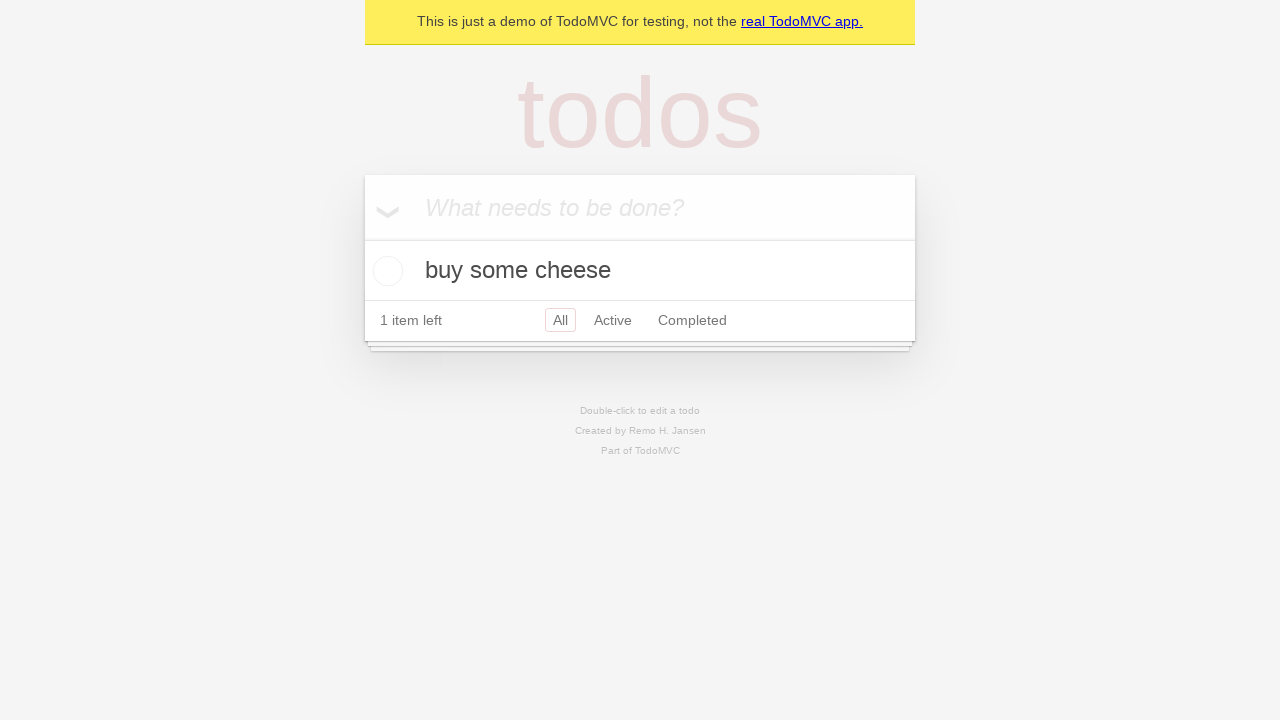

Filled second todo input with 'feed the cat' on .new-todo
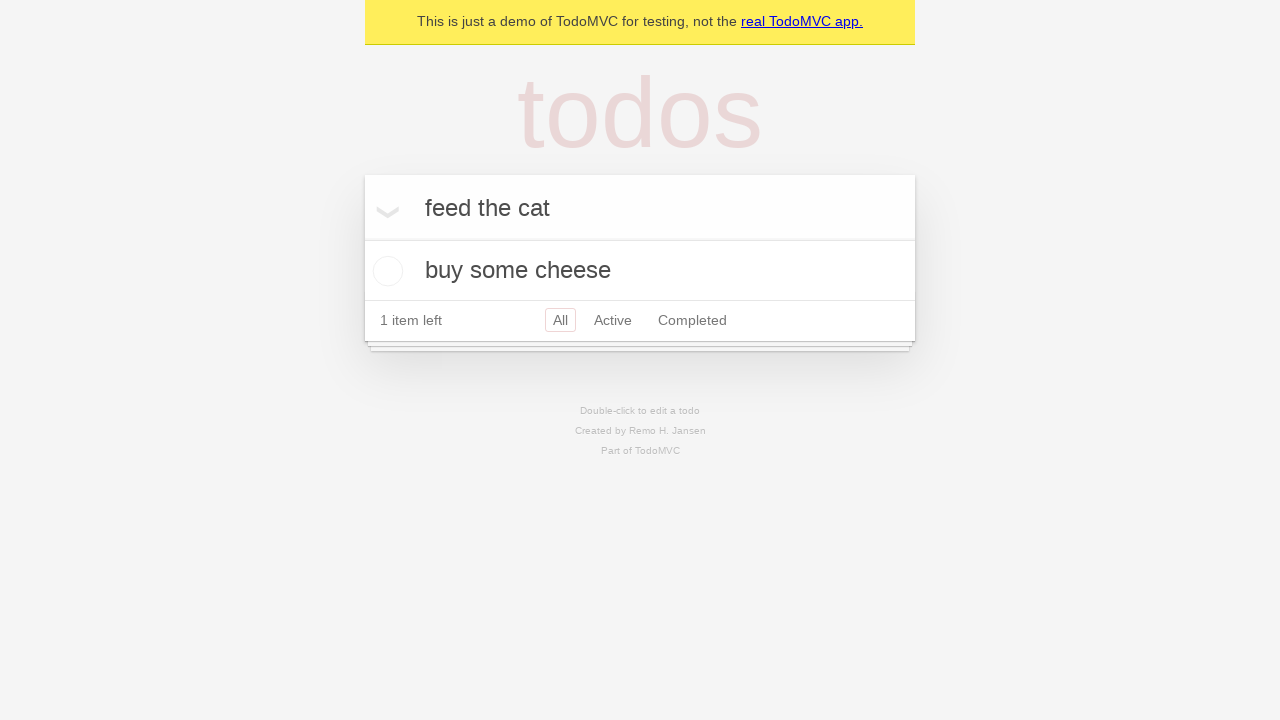

Pressed Enter to create second todo on .new-todo
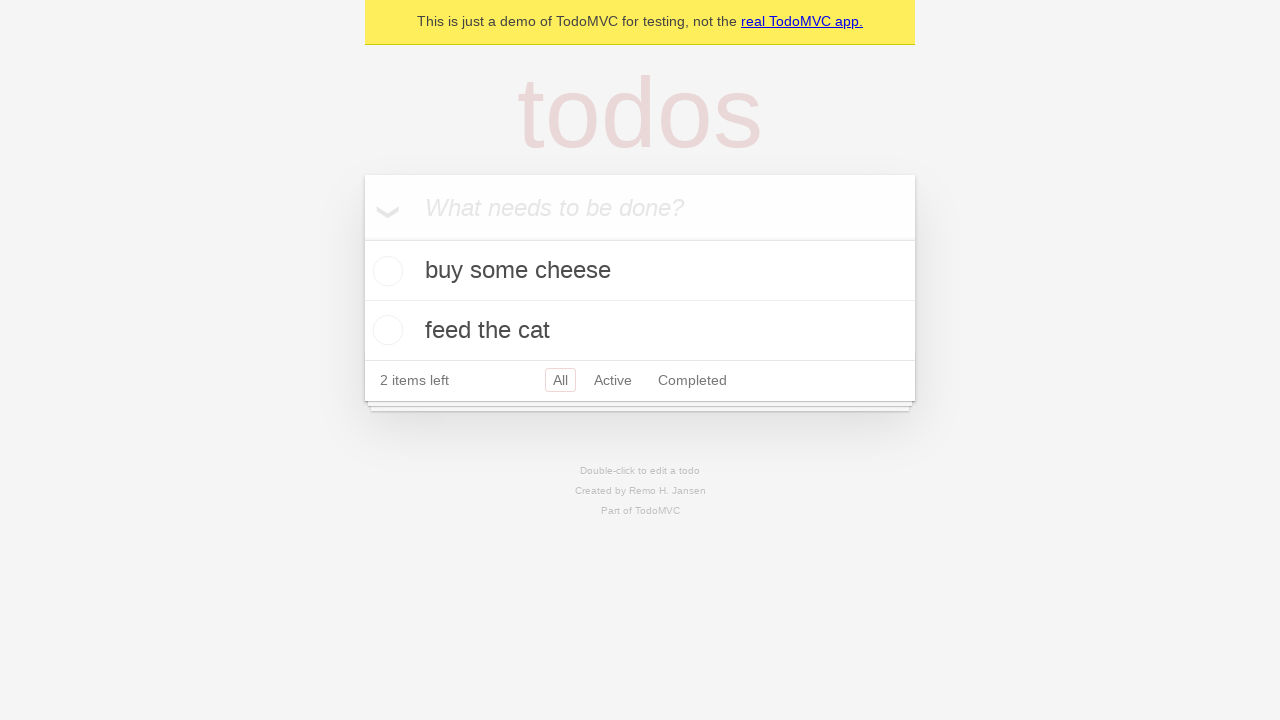

Filled third todo input with 'book a doctors appointment' on .new-todo
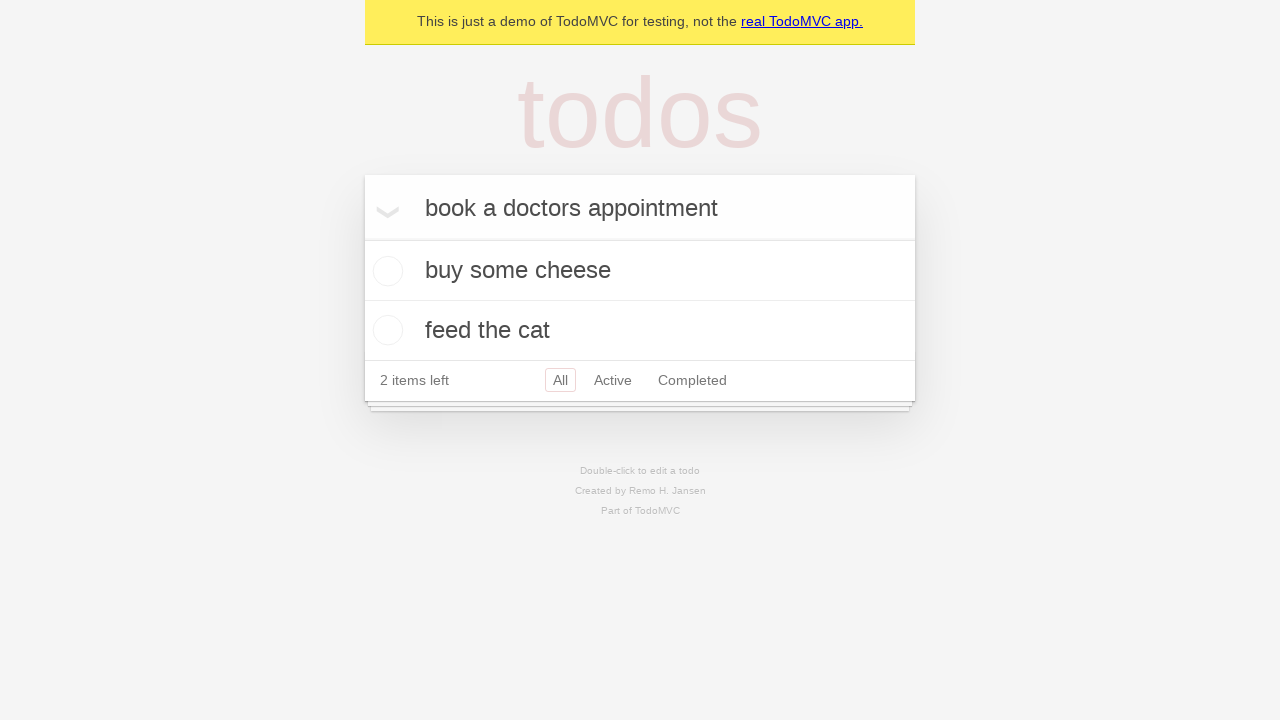

Pressed Enter to create third todo on .new-todo
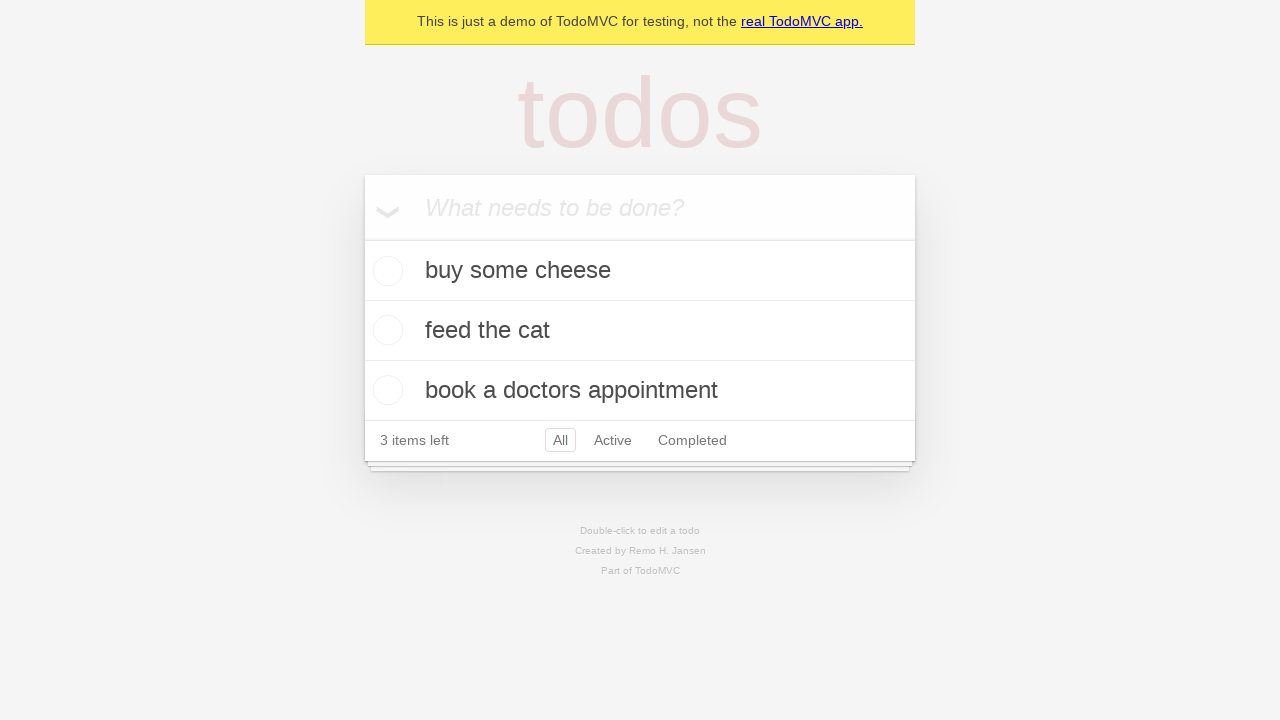

Double-clicked second todo to enter edit mode at (640, 331) on .todo-list li >> nth=1
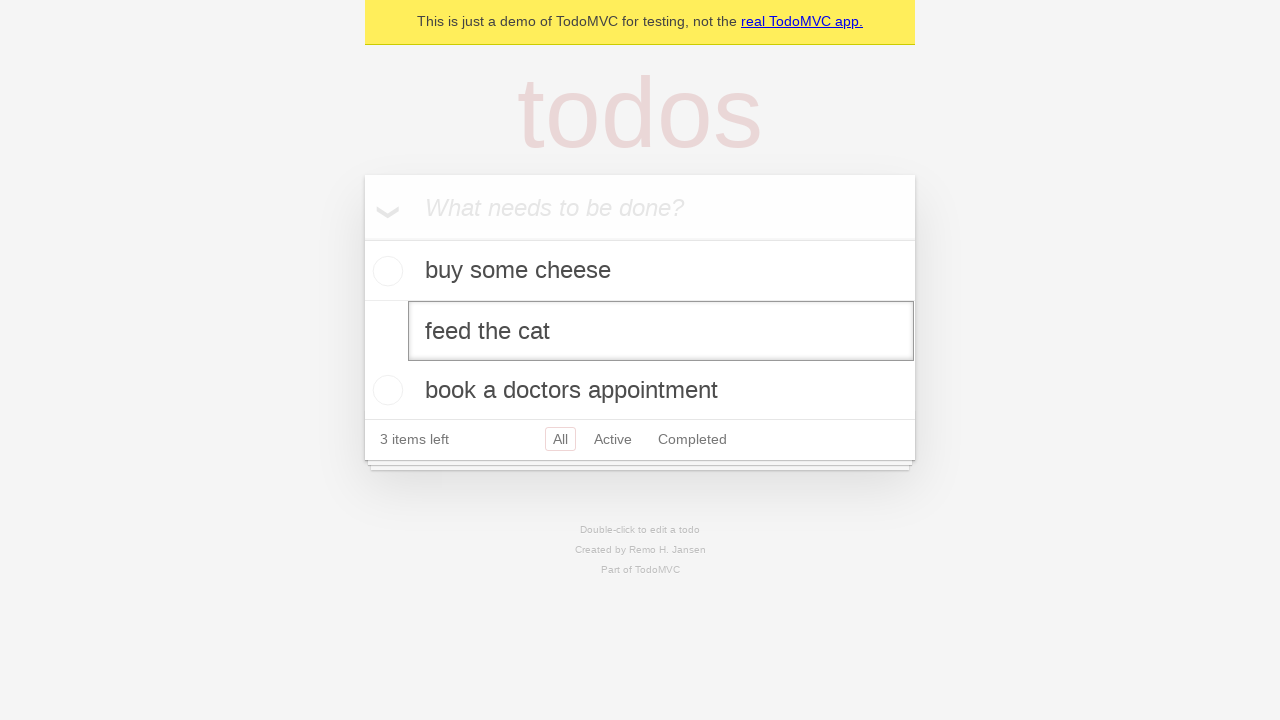

Filled edit field with 'buy some sausages' on .todo-list li >> nth=1 >> .edit
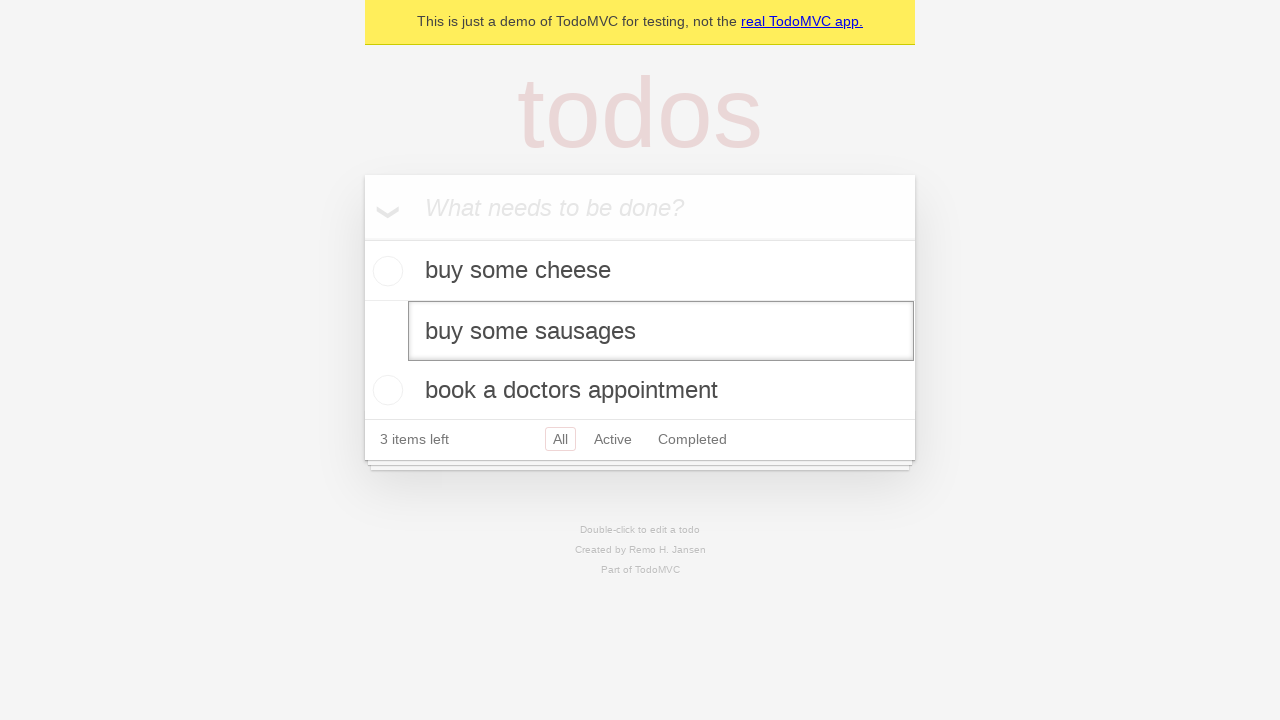

Triggered blur event on edit field to save changes
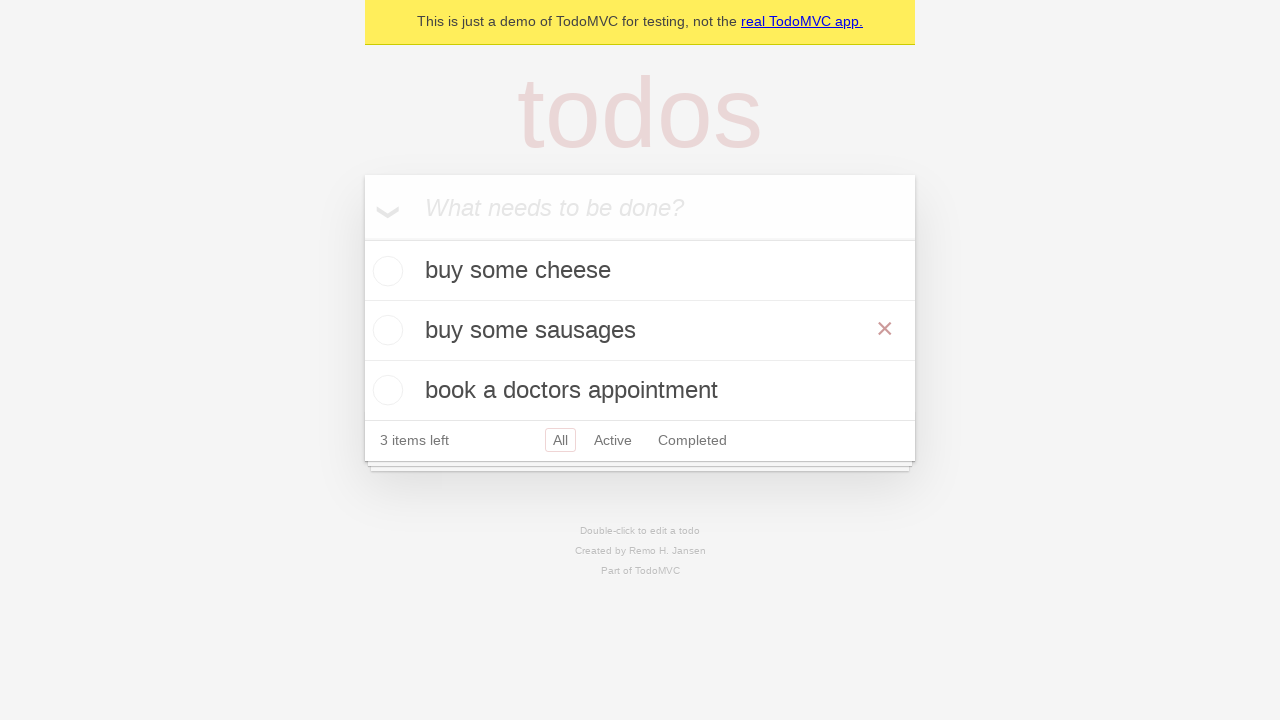

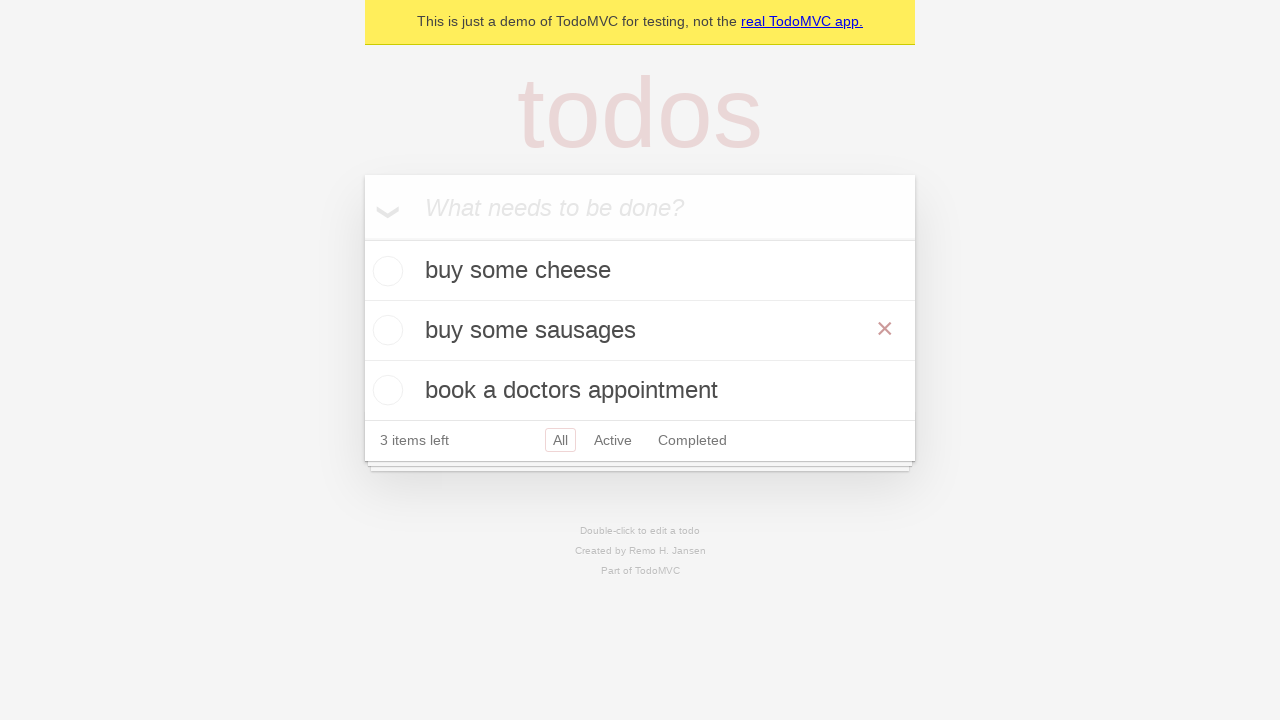